Performs a search on DuckDuckGo by navigating directly to a search URL and then slowly scrolls through the search results page

Starting URL: https://www.duckduckgo.com/search?q=climate+change+effects

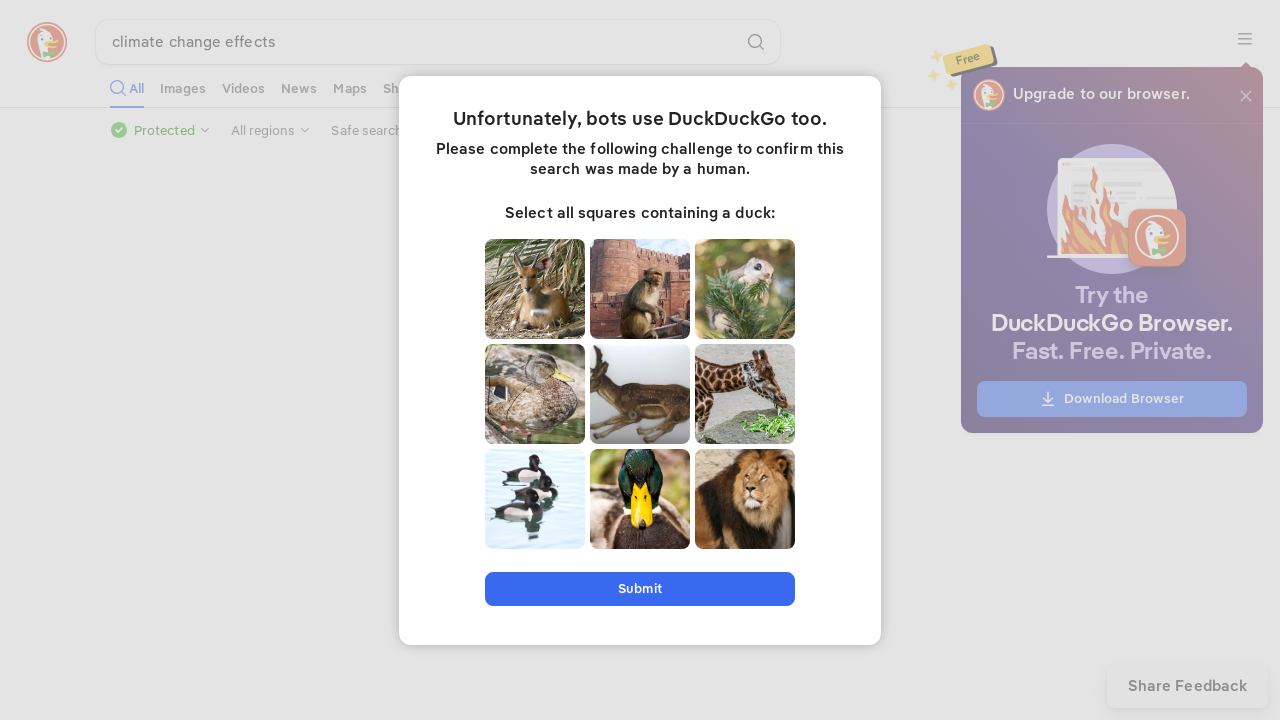

Navigated to DuckDuckGo search results for 'climate change effects'
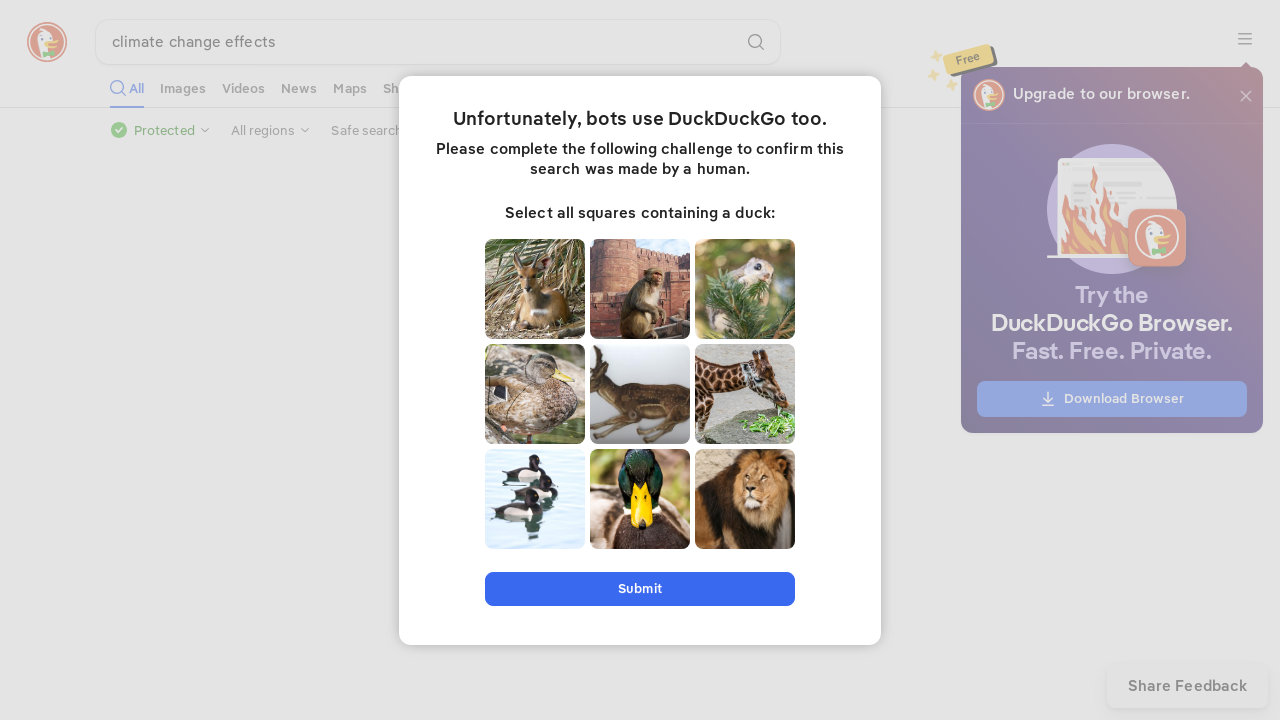

Search results page loaded
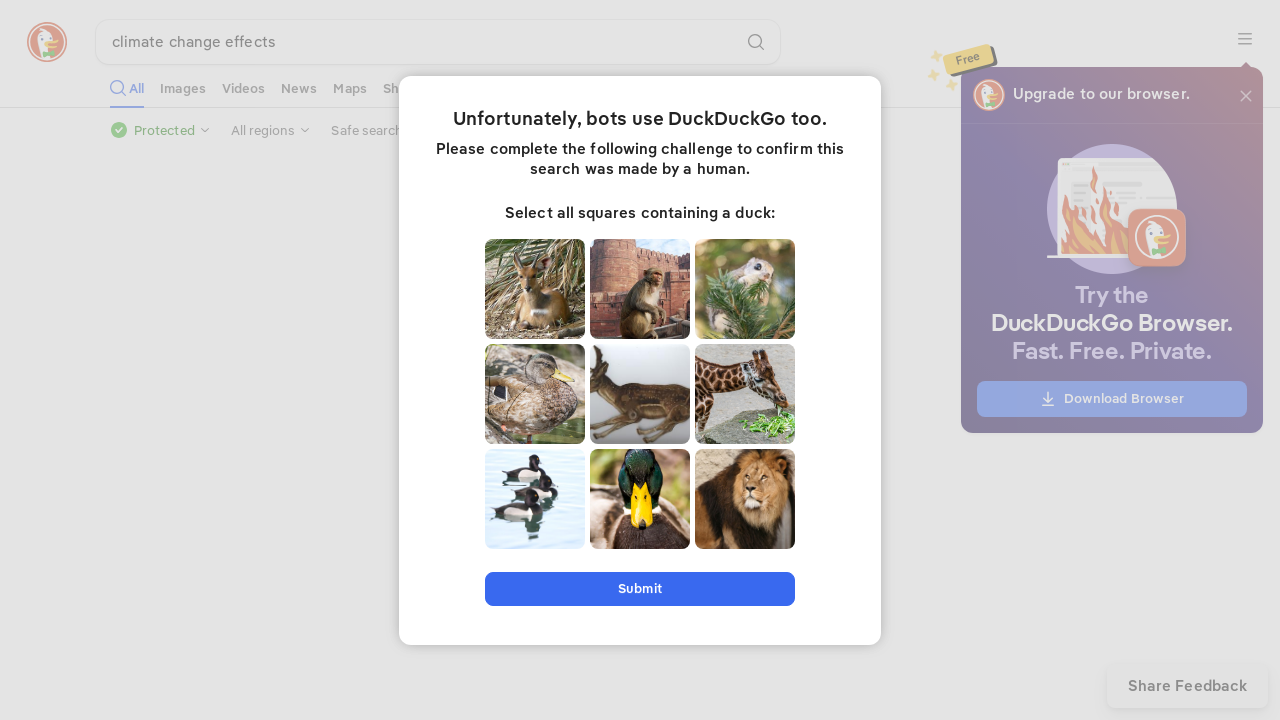

Scrolled down to position 100px
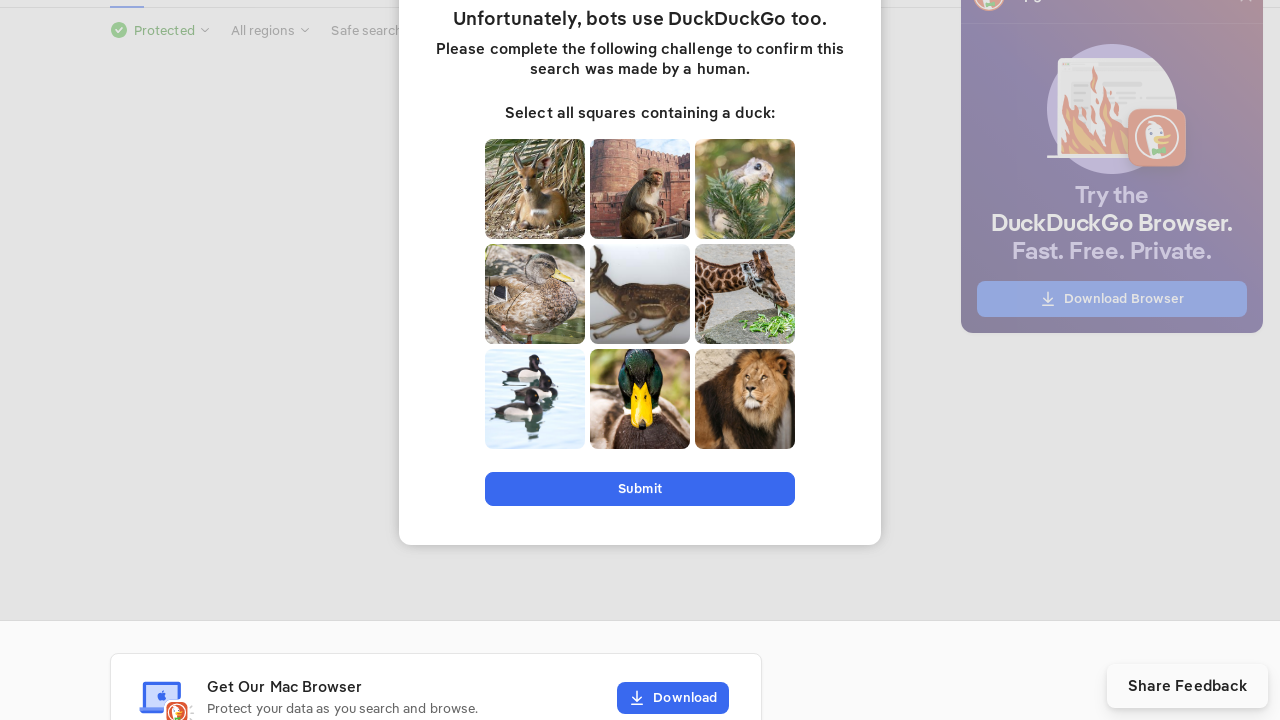

Scrolled down to position 200px
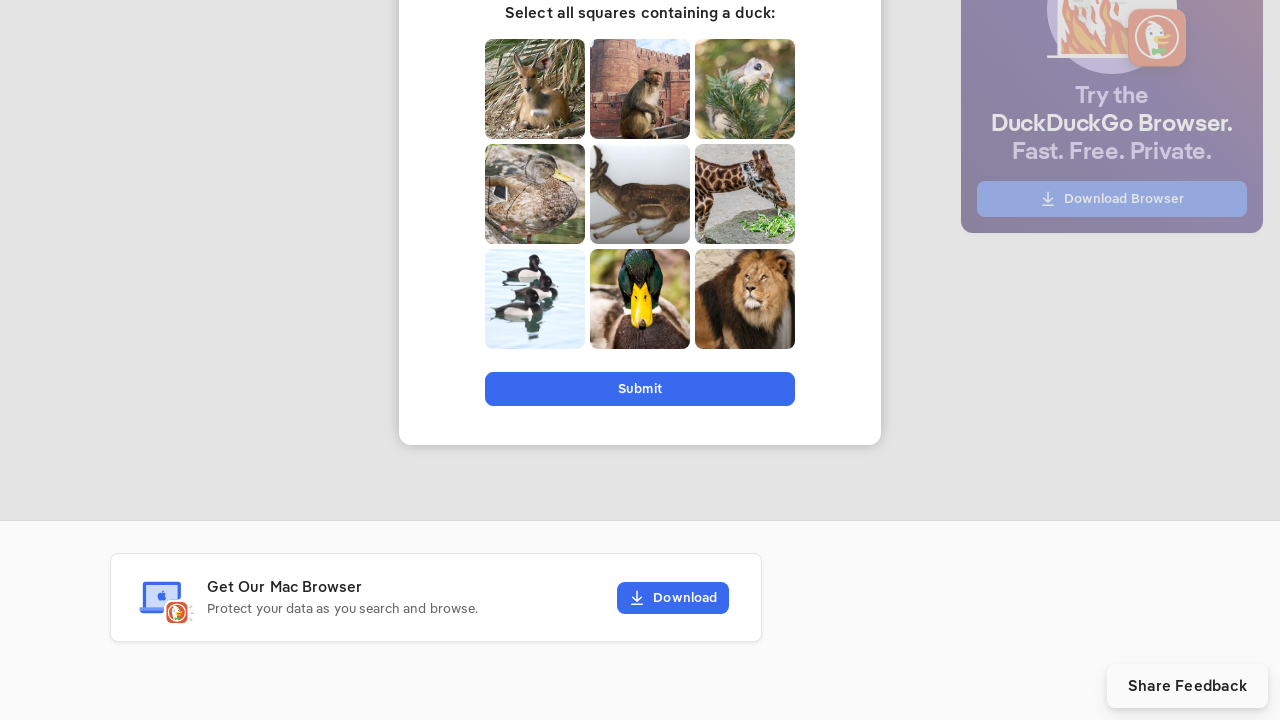

Scrolled down to position 300px
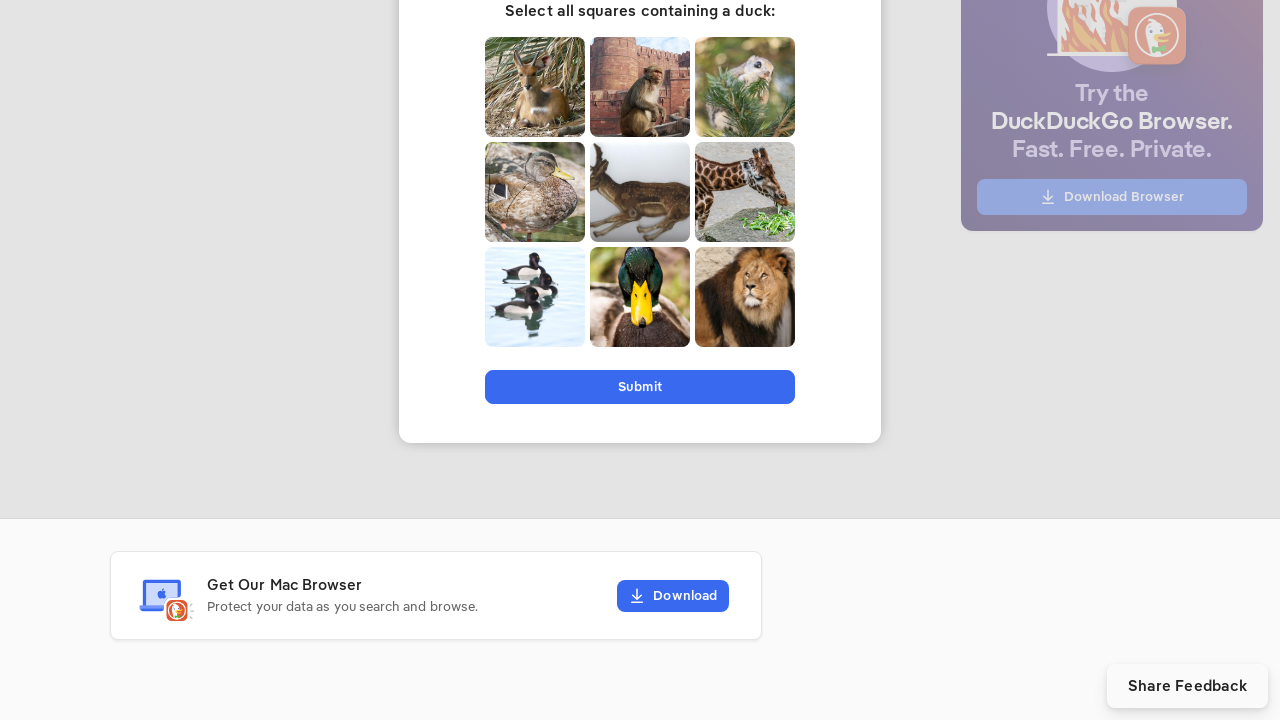

Scrolled down to position 400px
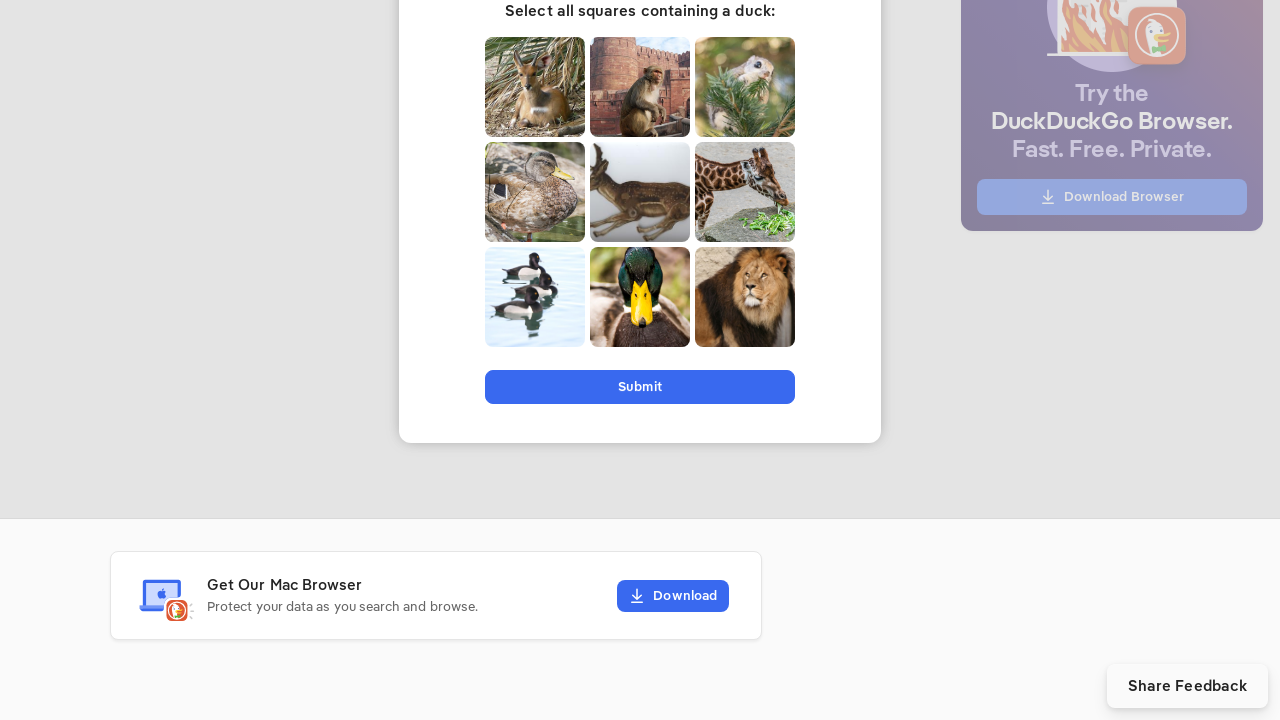

Scrolled down to position 500px
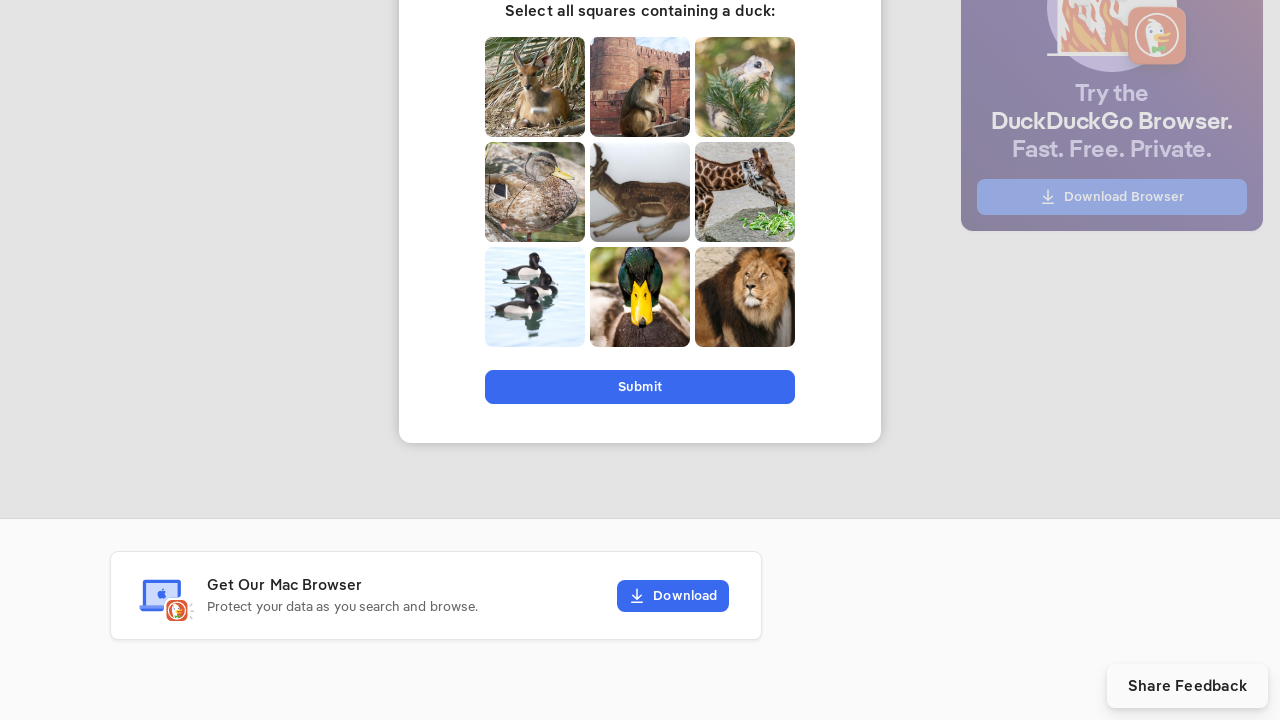

Scrolled down to position 600px
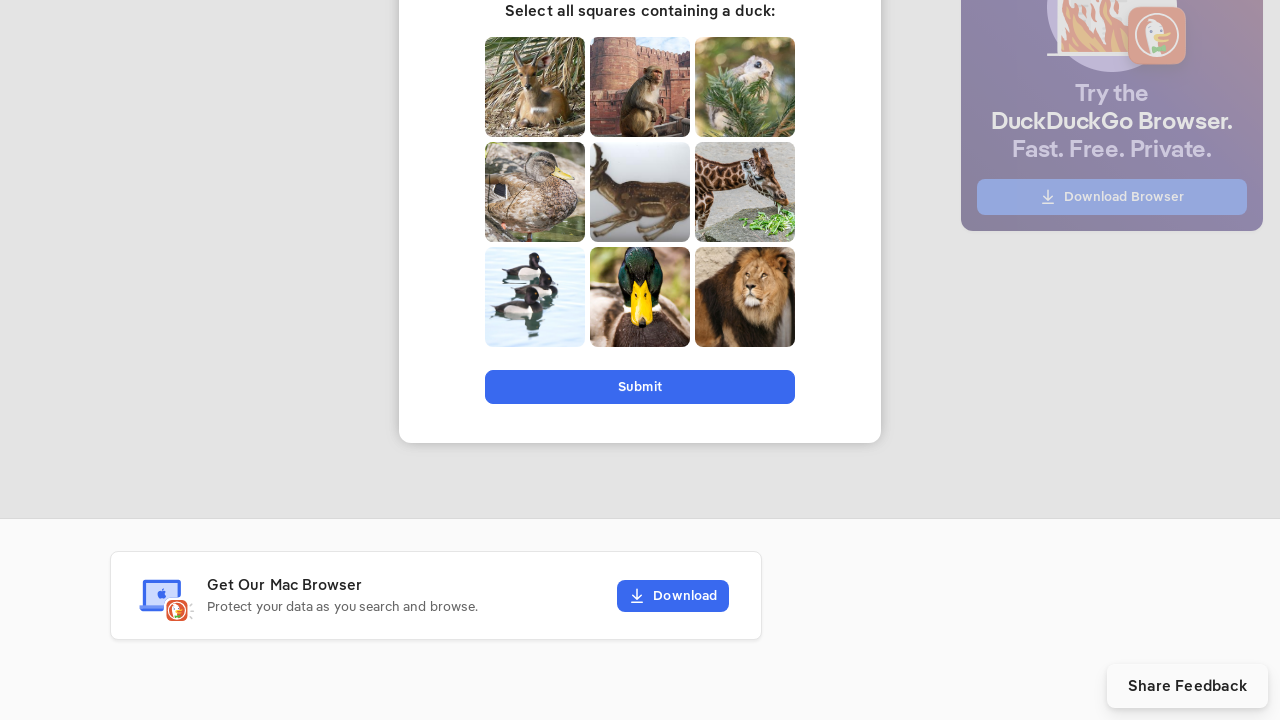

Scrolled down to position 700px
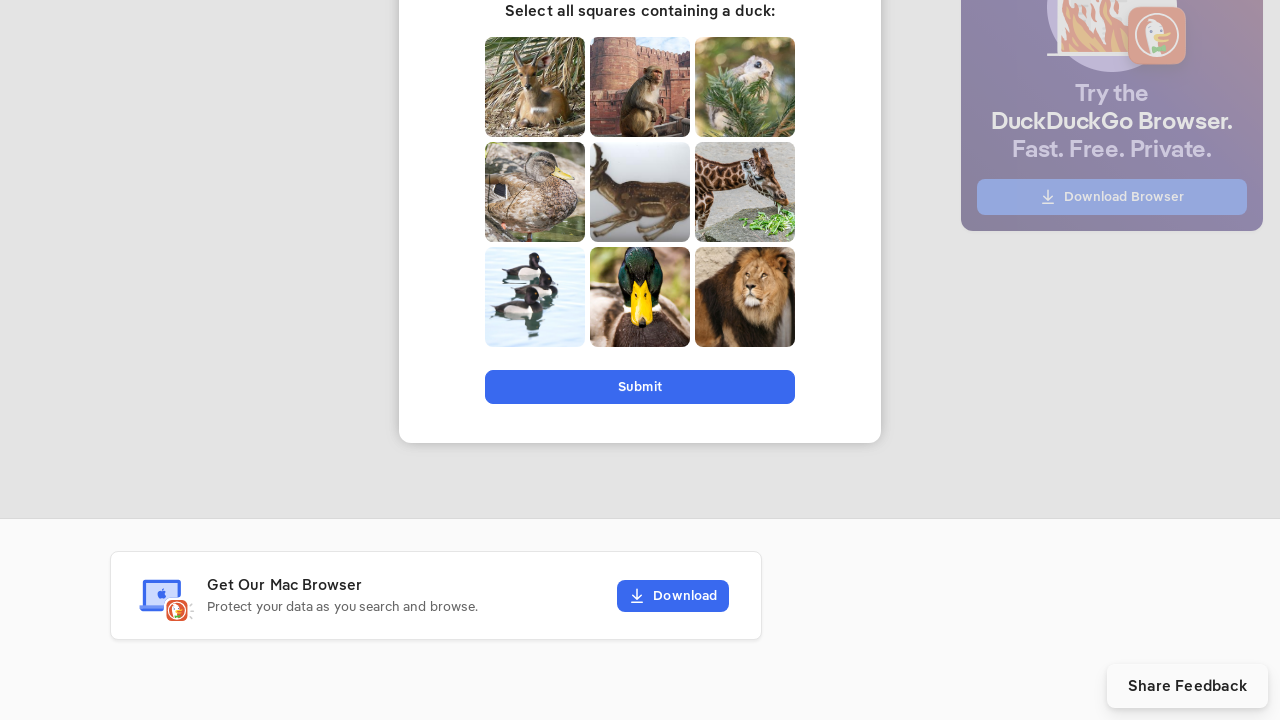

Scrolled down to position 800px
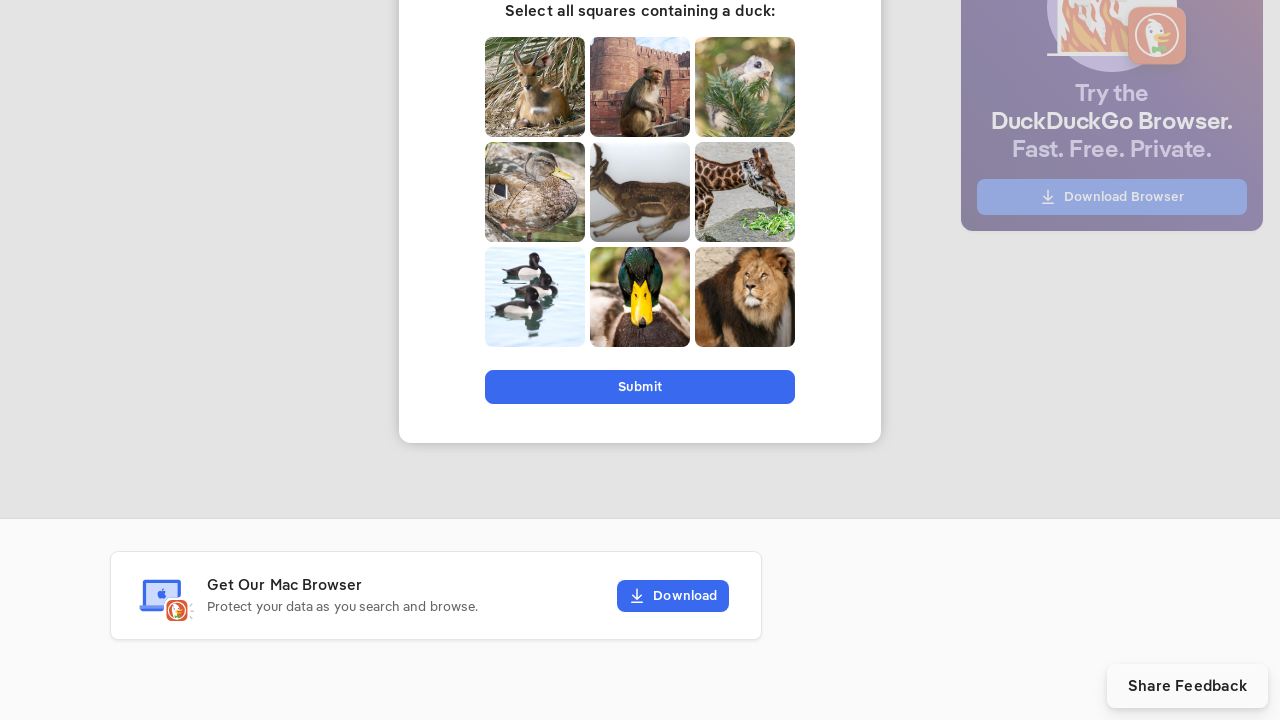

Scrolled down to position 900px
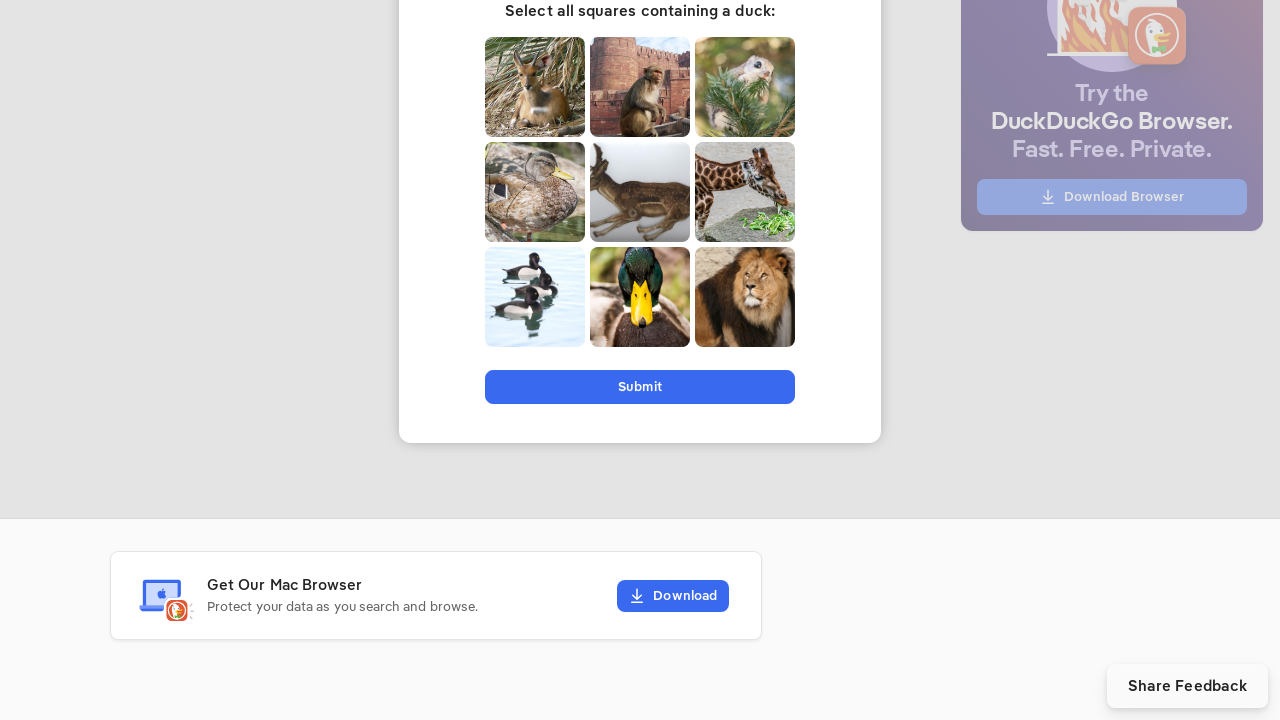

Scrolled down to position 1000px
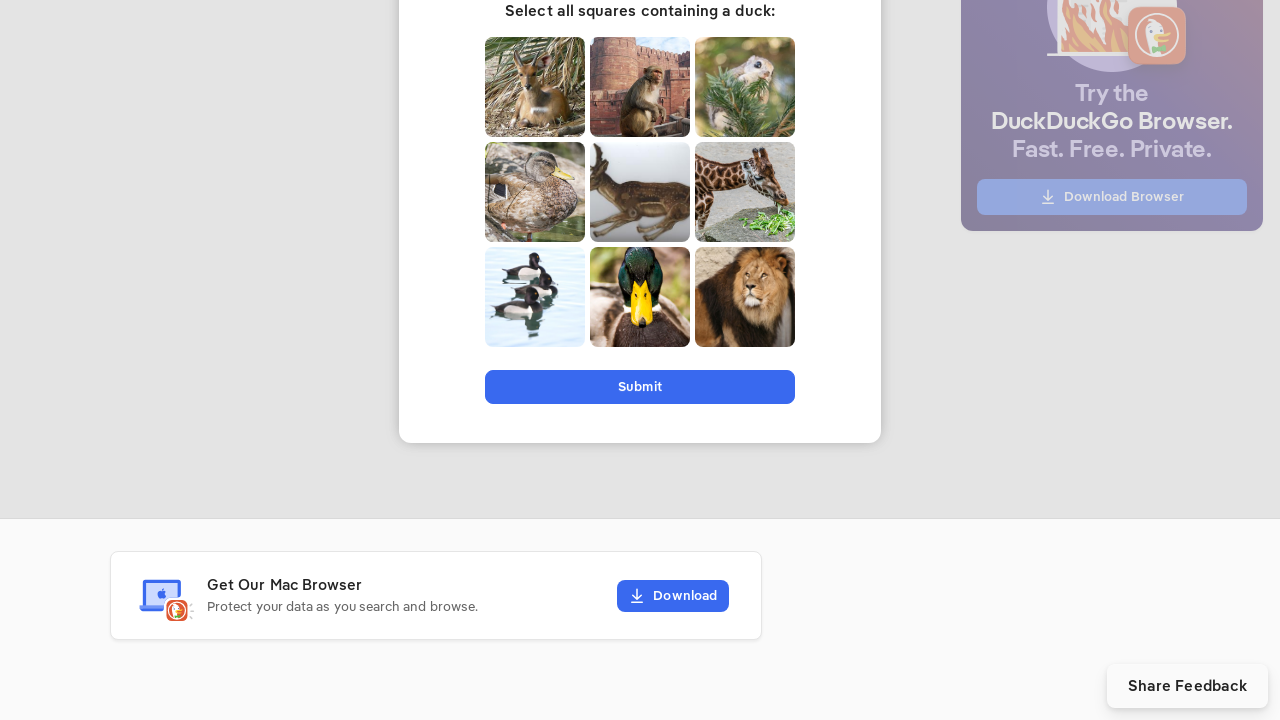

Scrolled back to top of page
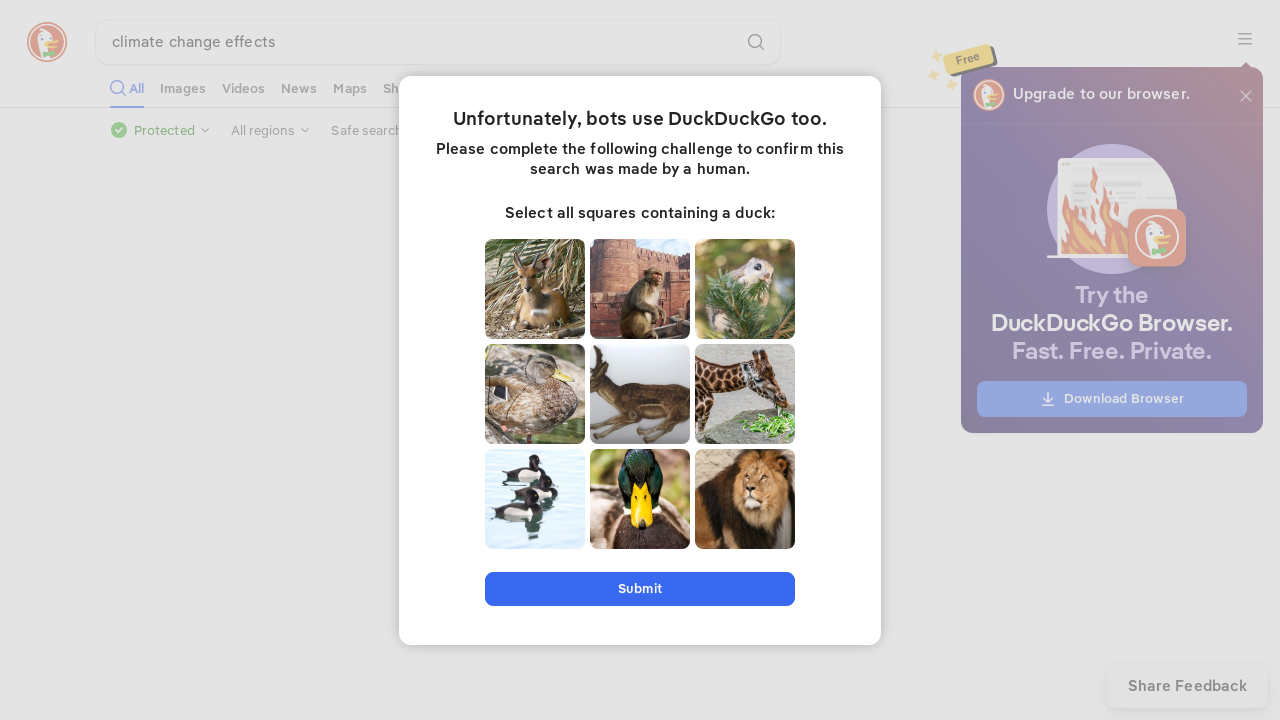

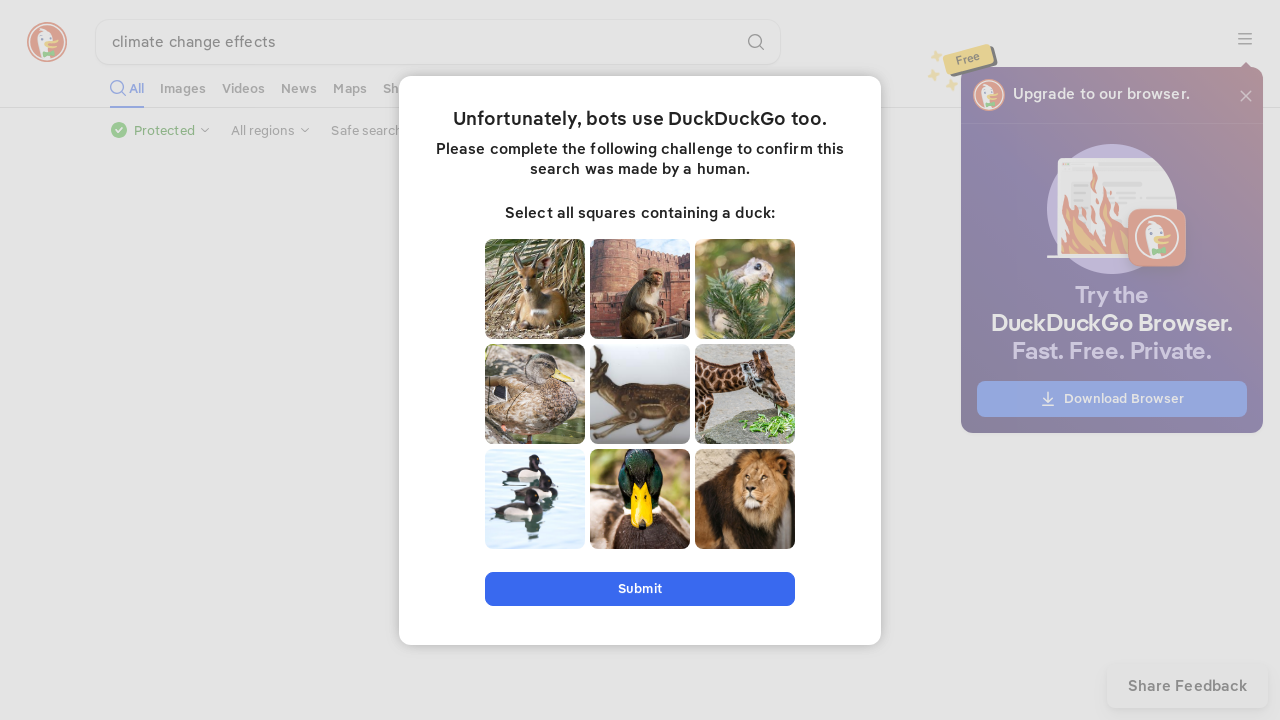